Tests adding jQuery Growl notifications to a page by injecting jQuery and jQuery Growl scripts via JavaScript execution, then displaying a notification message on the page.

Starting URL: http://the-internet.herokuapp.com

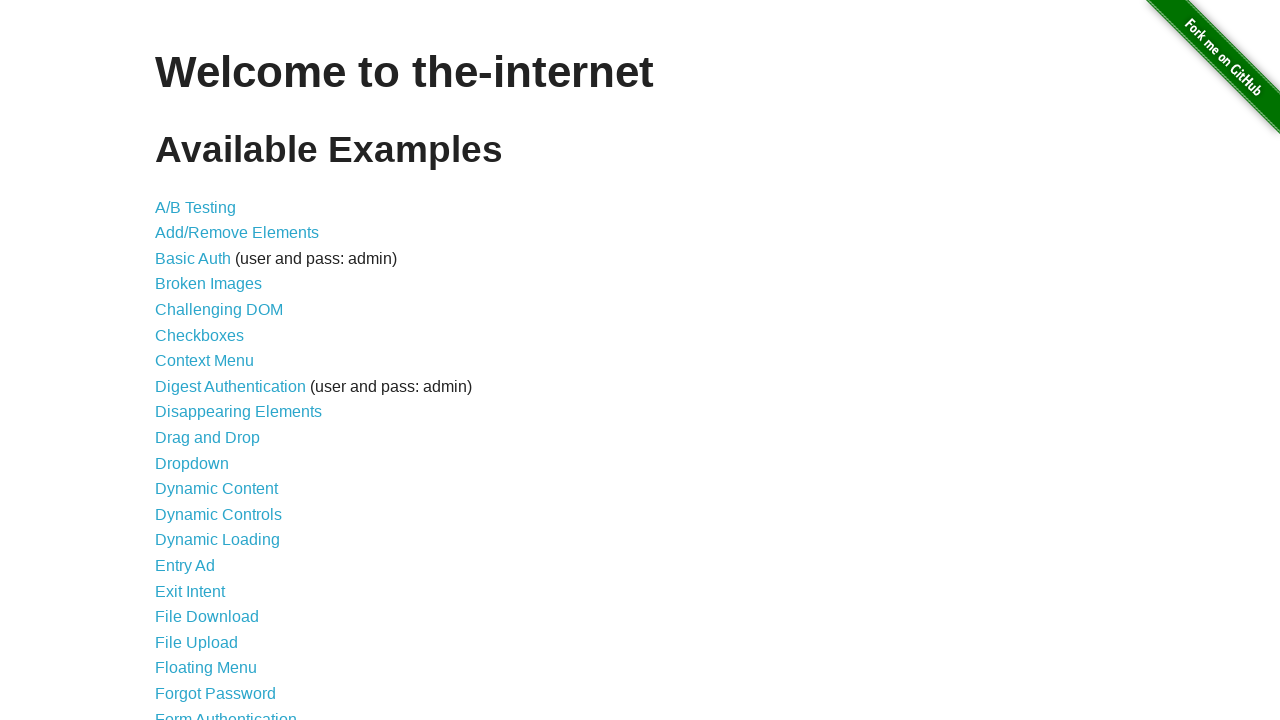

Injected jQuery library script if not already present
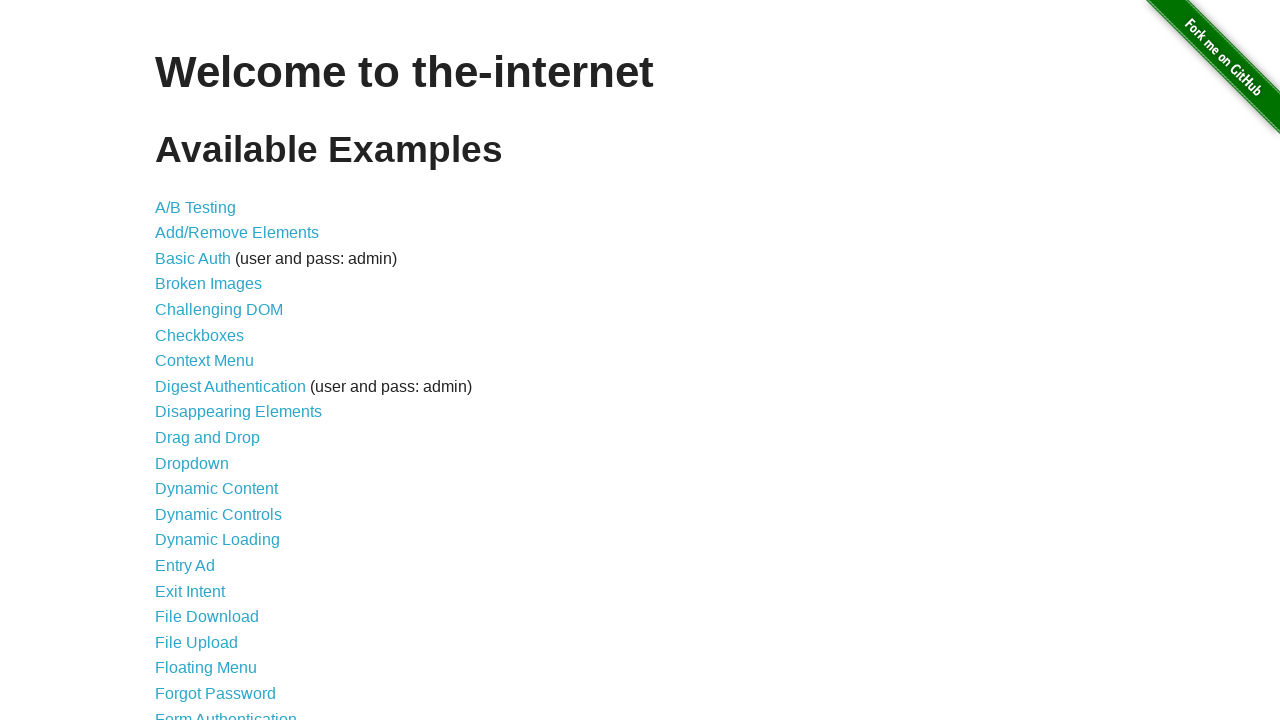

jQuery library loaded successfully
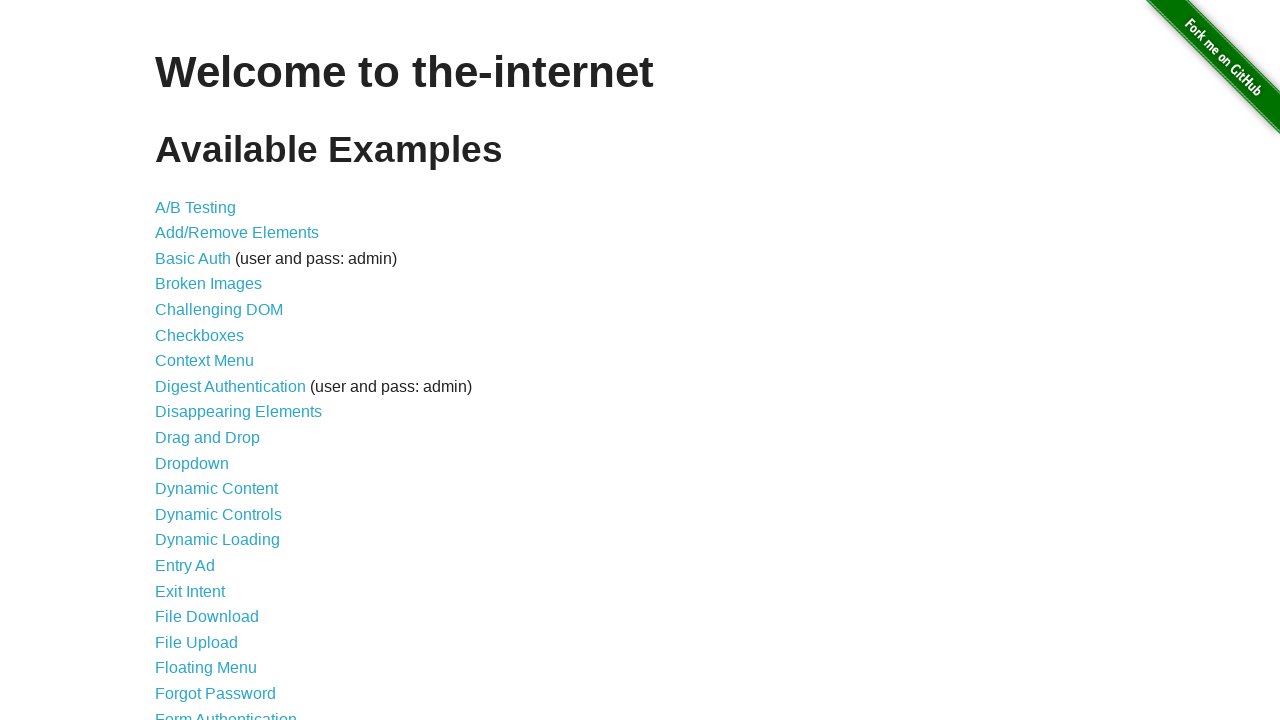

Injected jQuery Growl plugin script
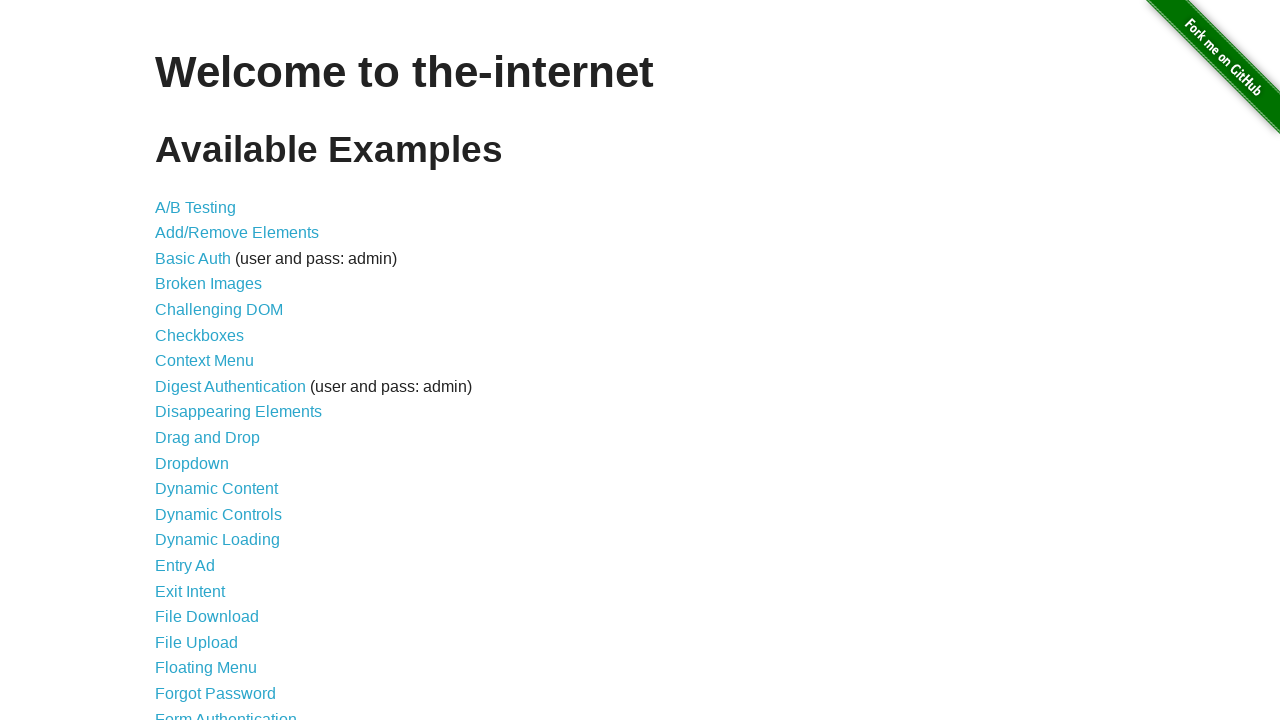

Injected jQuery Growl stylesheet
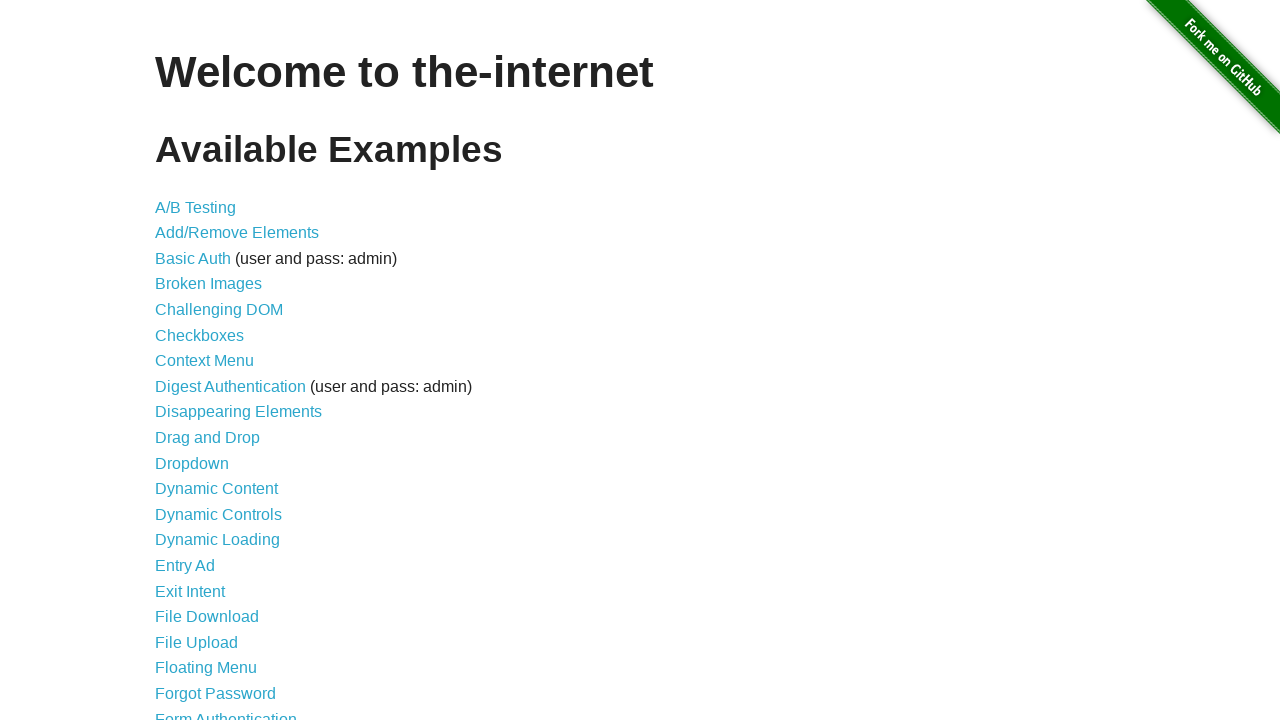

jQuery Growl plugin function is available
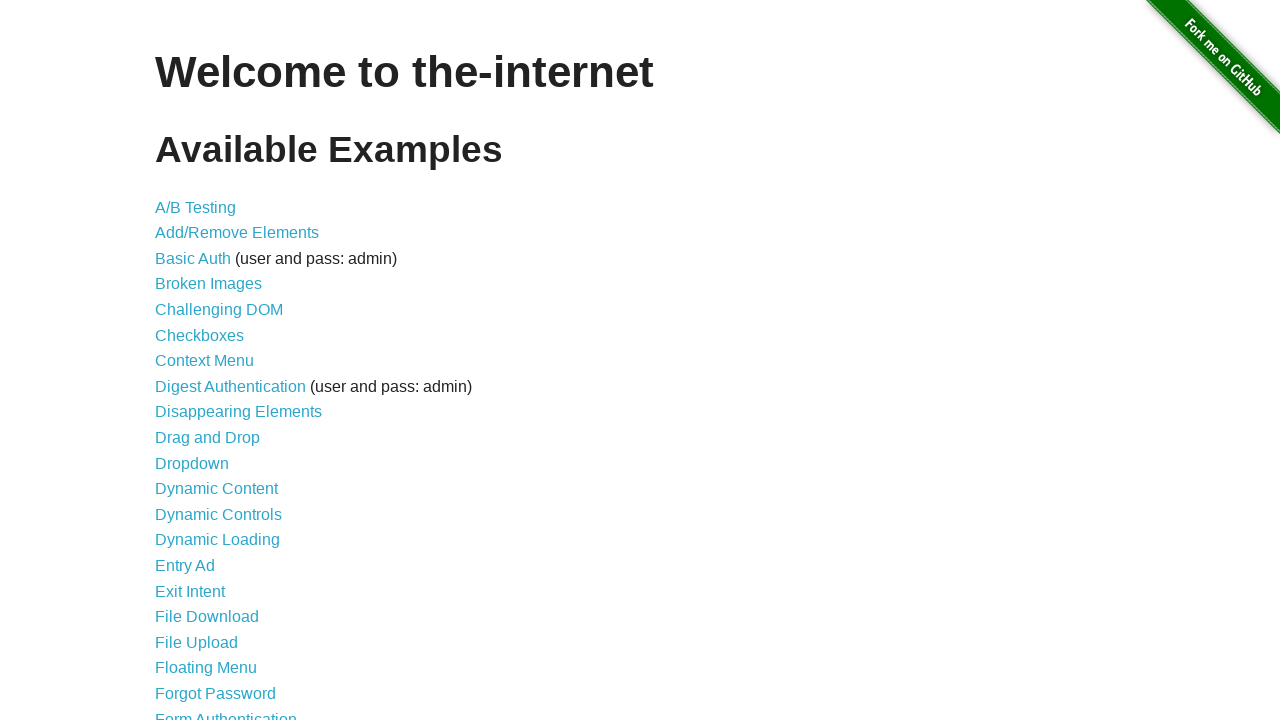

Displayed jQuery Growl notification with title 'GET' and message '/'
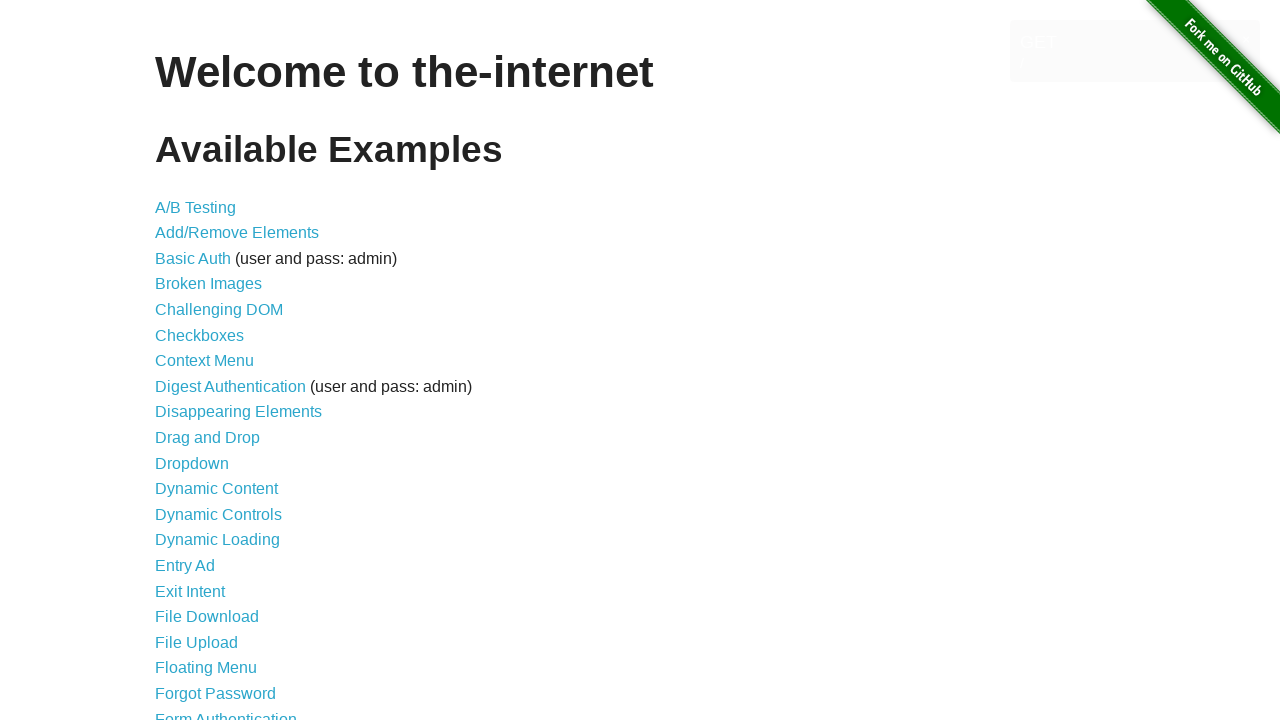

Waited 2 seconds to view the notification
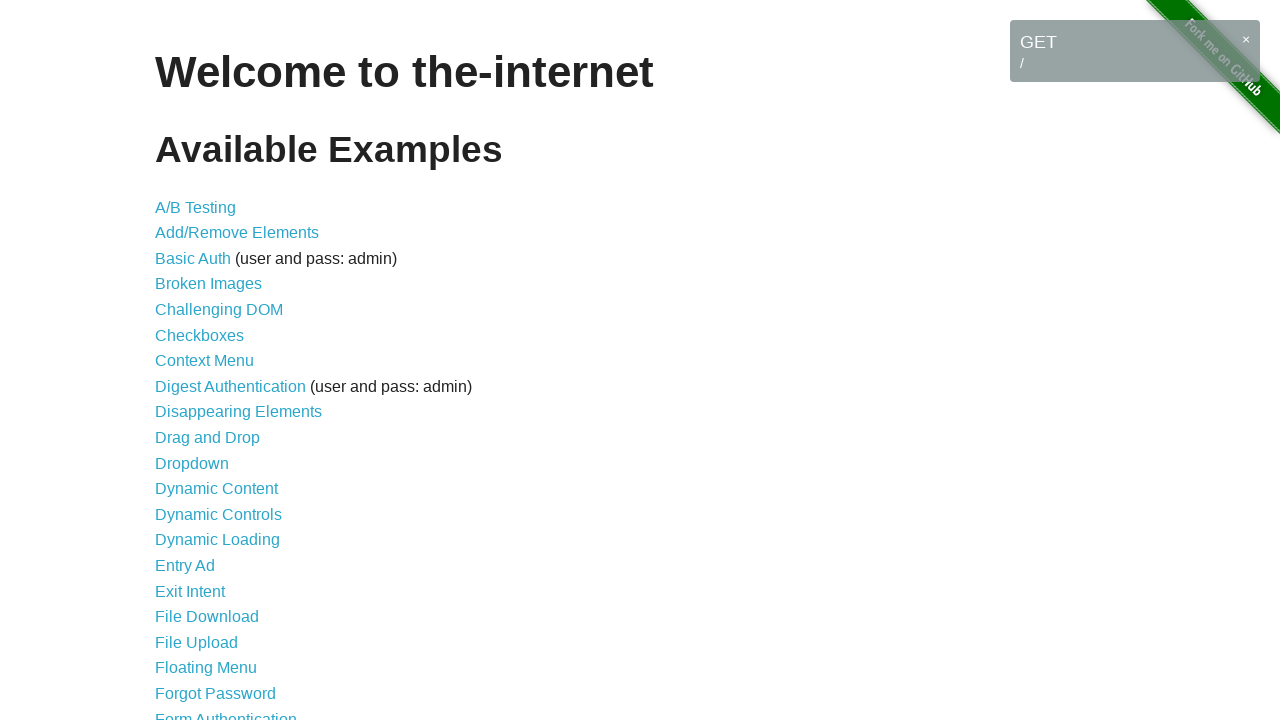

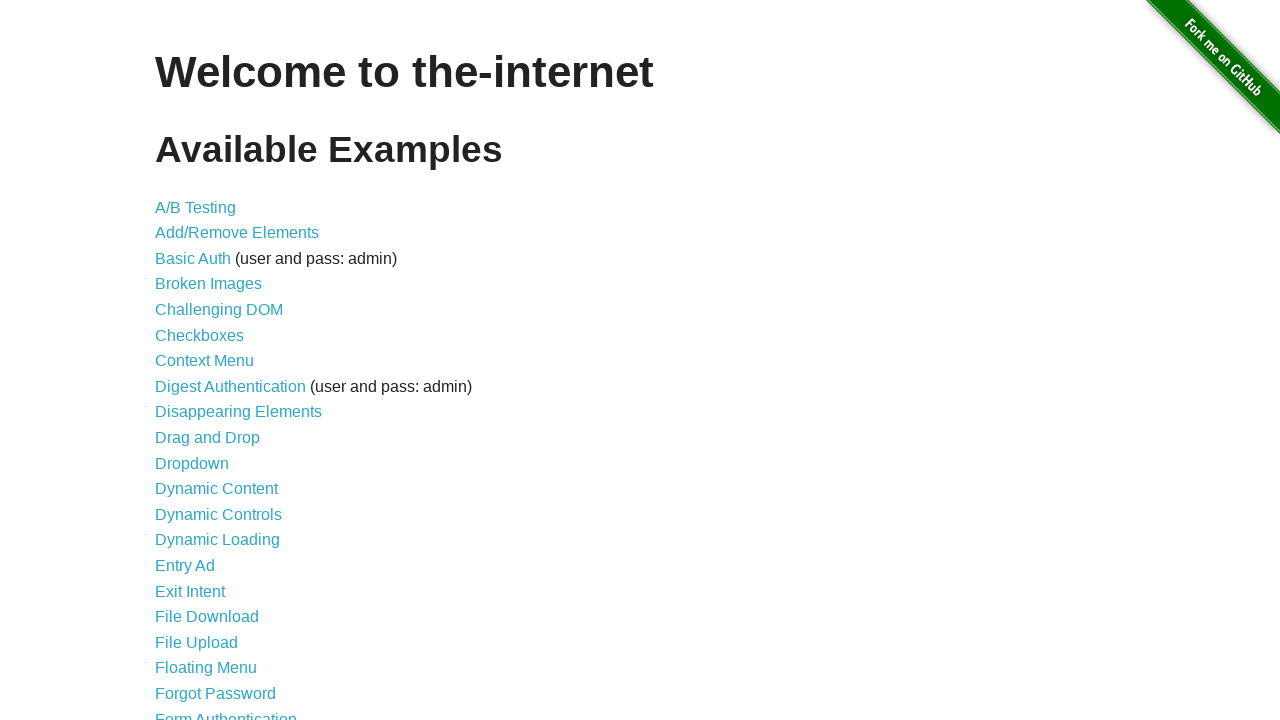